Tests a Selenium practice form by filling out personal information fields including name, gender, experience, date, profession, tools, continent selection, and submitting the form

Starting URL: https://www.techlistic.com/p/selenium-practice-form.html

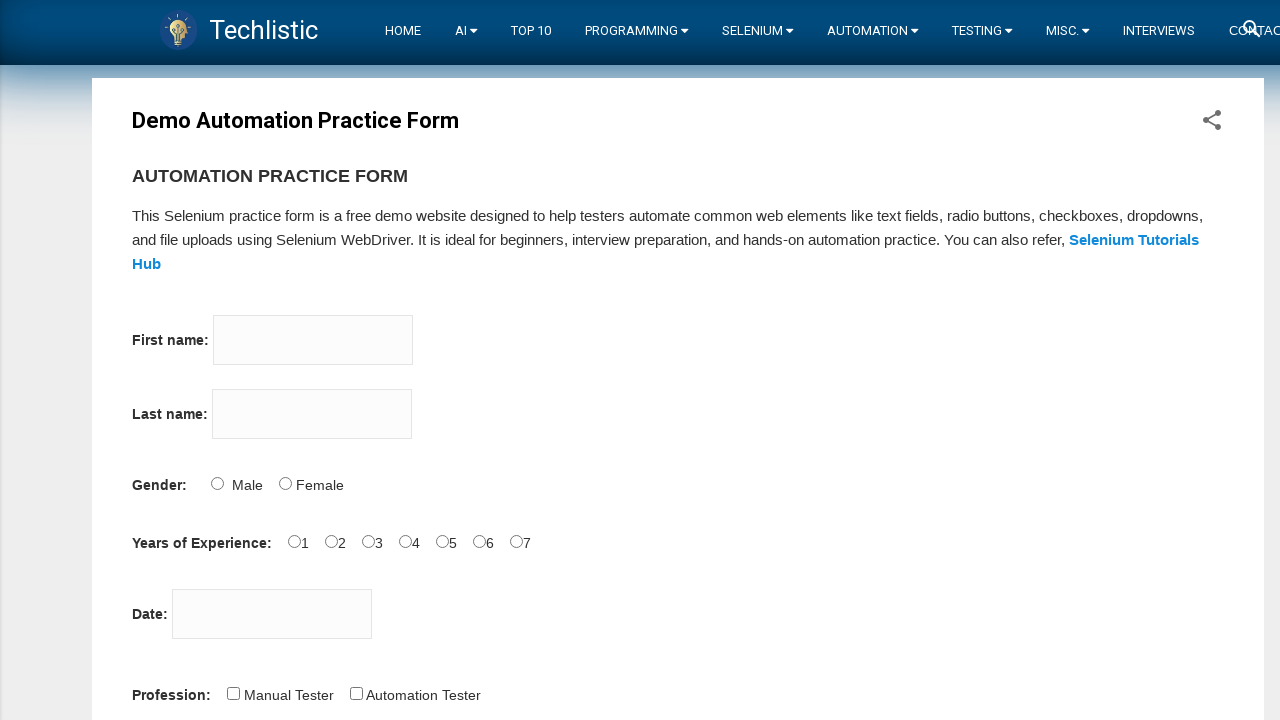

Filled firstname field with 'Smith' on input[name='firstname']
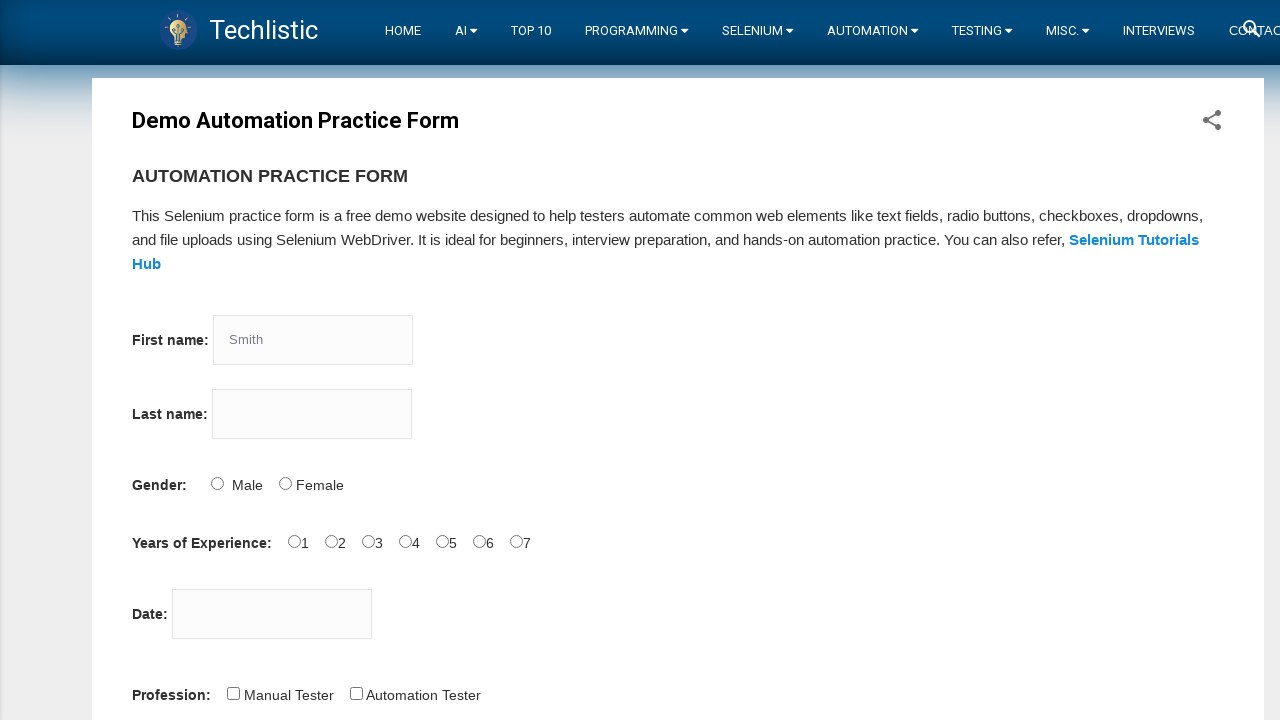

Filled lastname field with 'gold' on input[name='lastname']
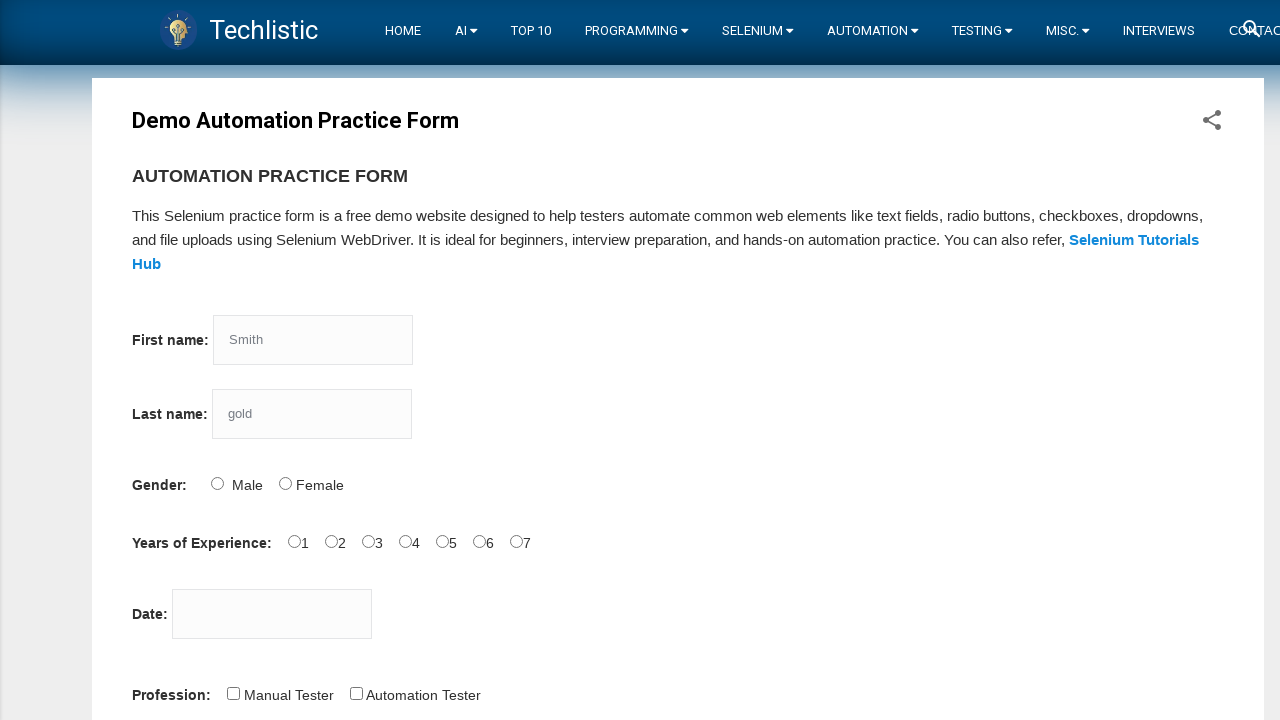

Selected Male gender option at (217, 483) on input#sex-0
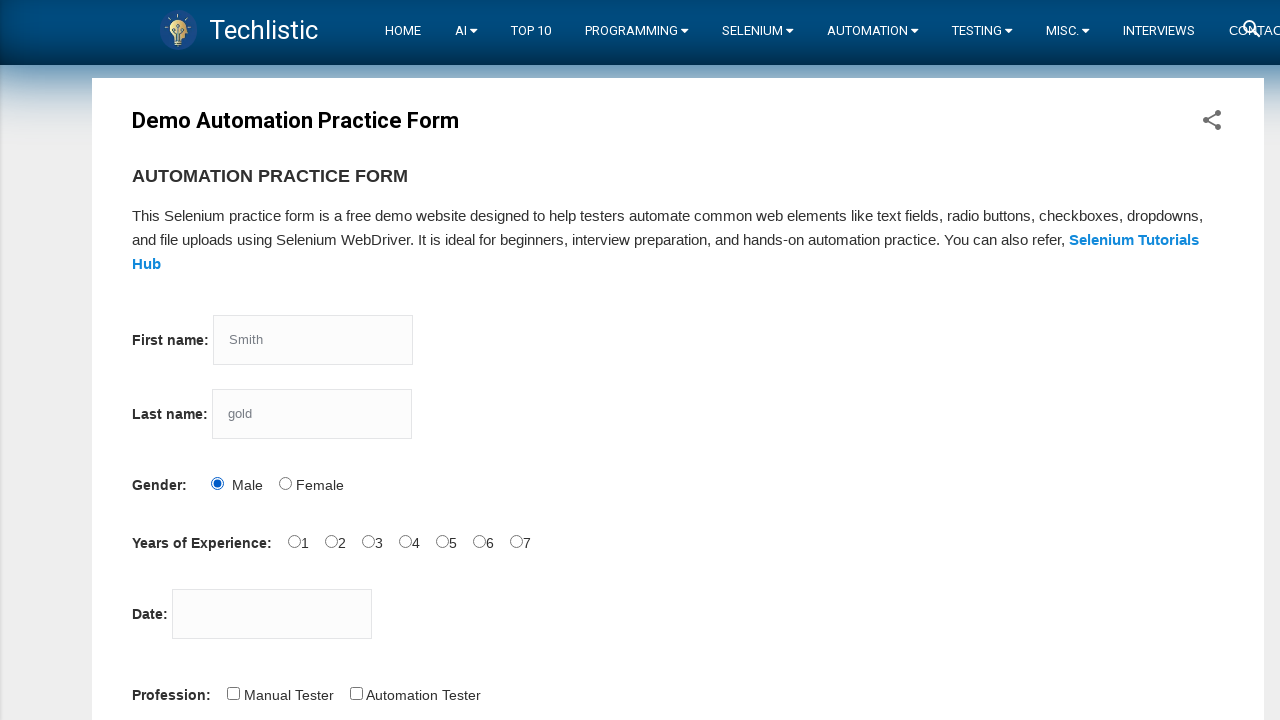

Selected 3 years of experience at (368, 541) on input#exp-2
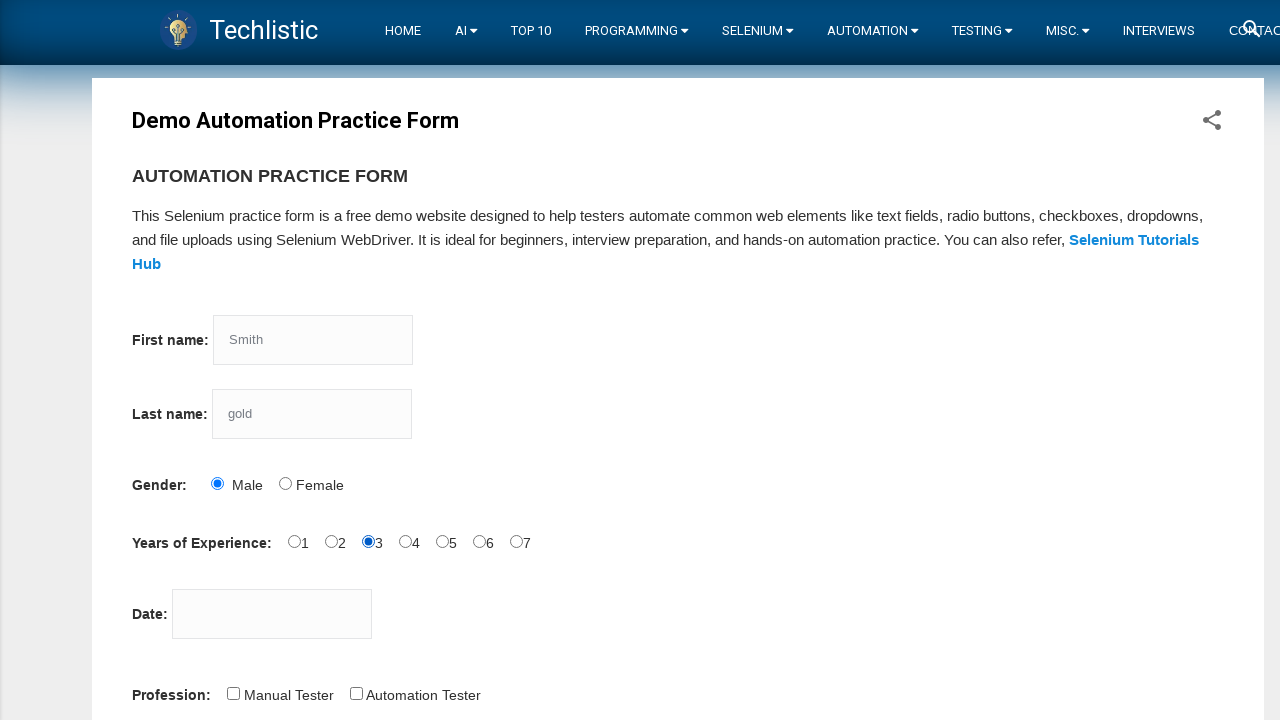

Filled date field with '17-09-2022' on input#datepicker
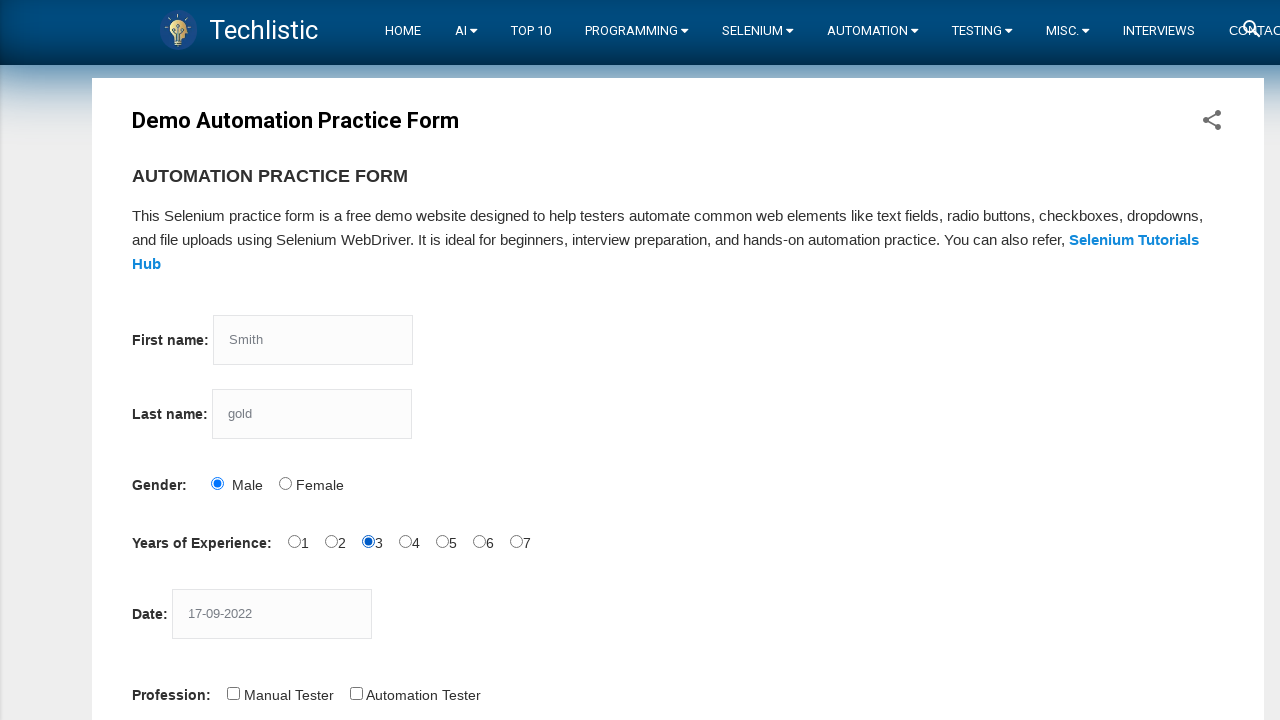

Selected Automation Tester profession at (356, 693) on input#profession-1
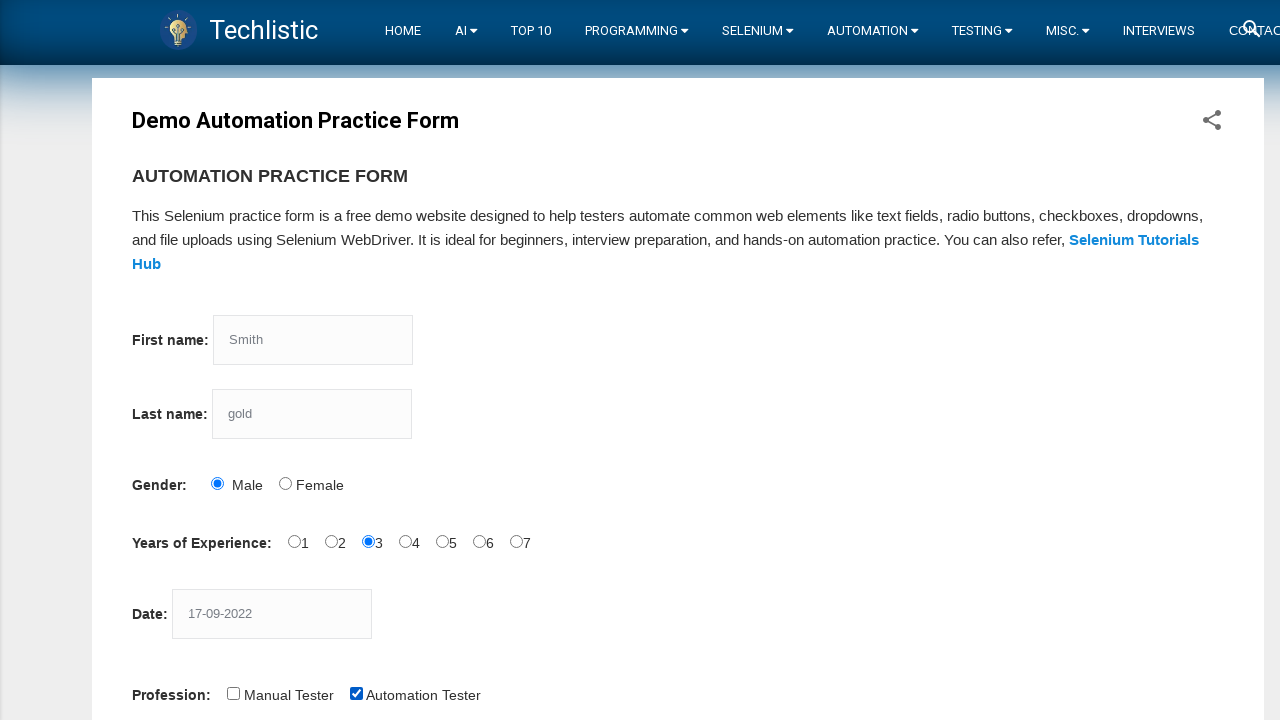

Selected QTP tool at (446, 360) on input#tool-2
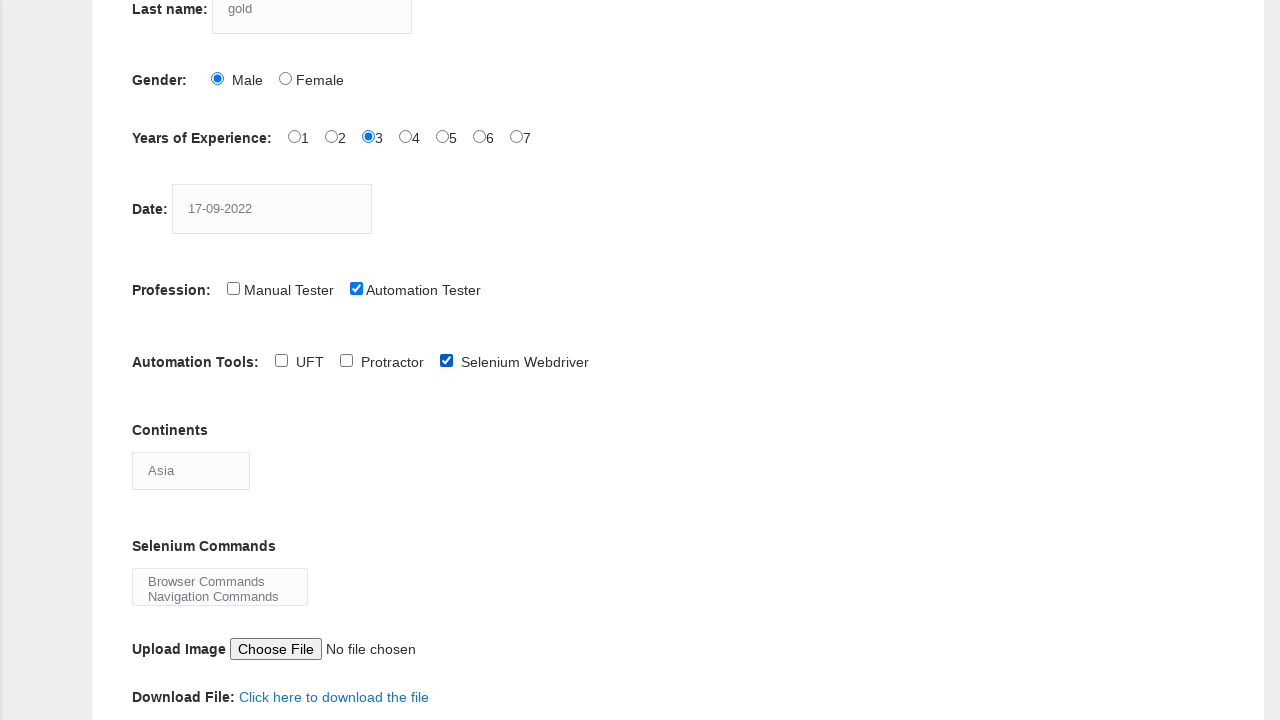

Selected Asia from continents dropdown on select#continents
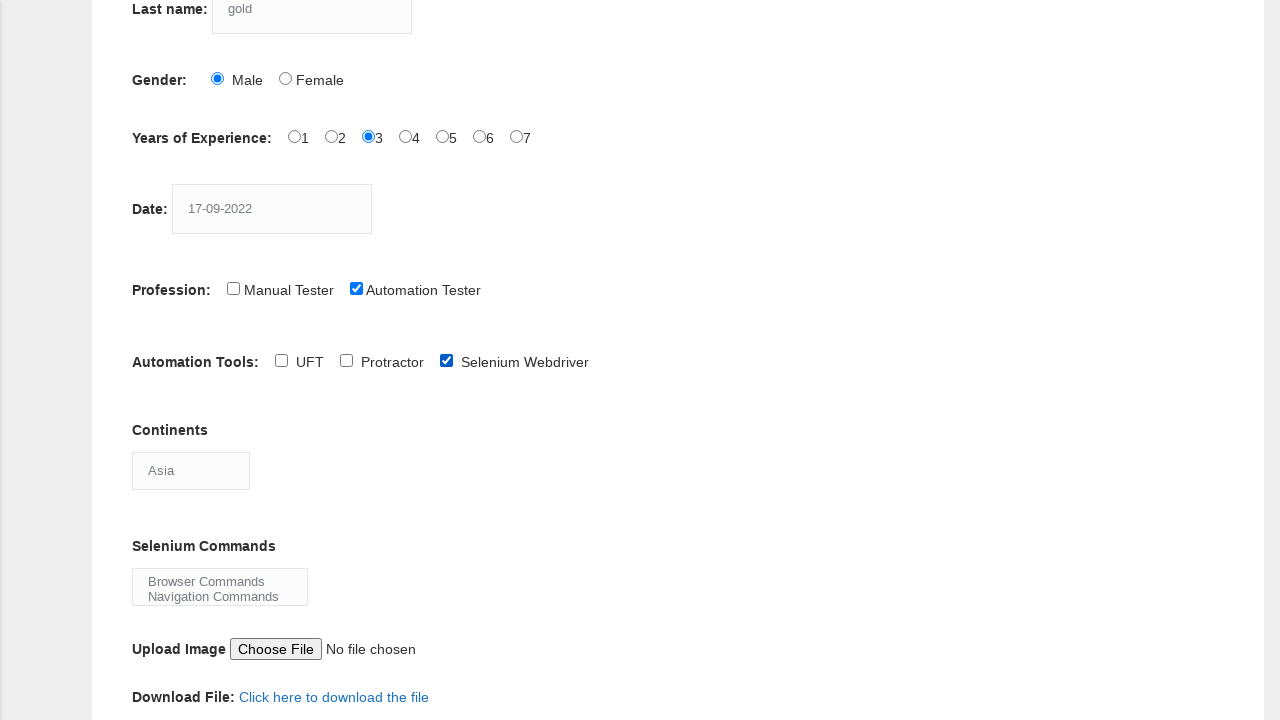

Selected Switch Commands option at (220, 586) on option:has-text('Switch Commands')
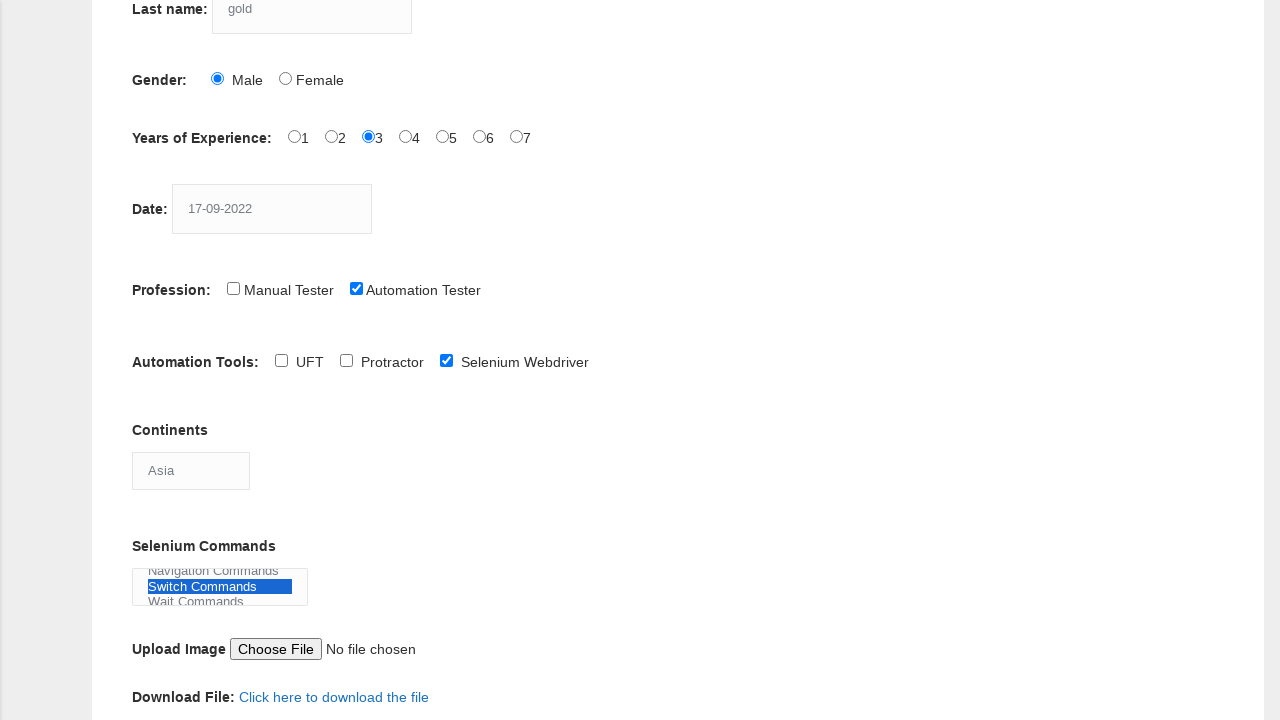

Cleared file input for photo upload
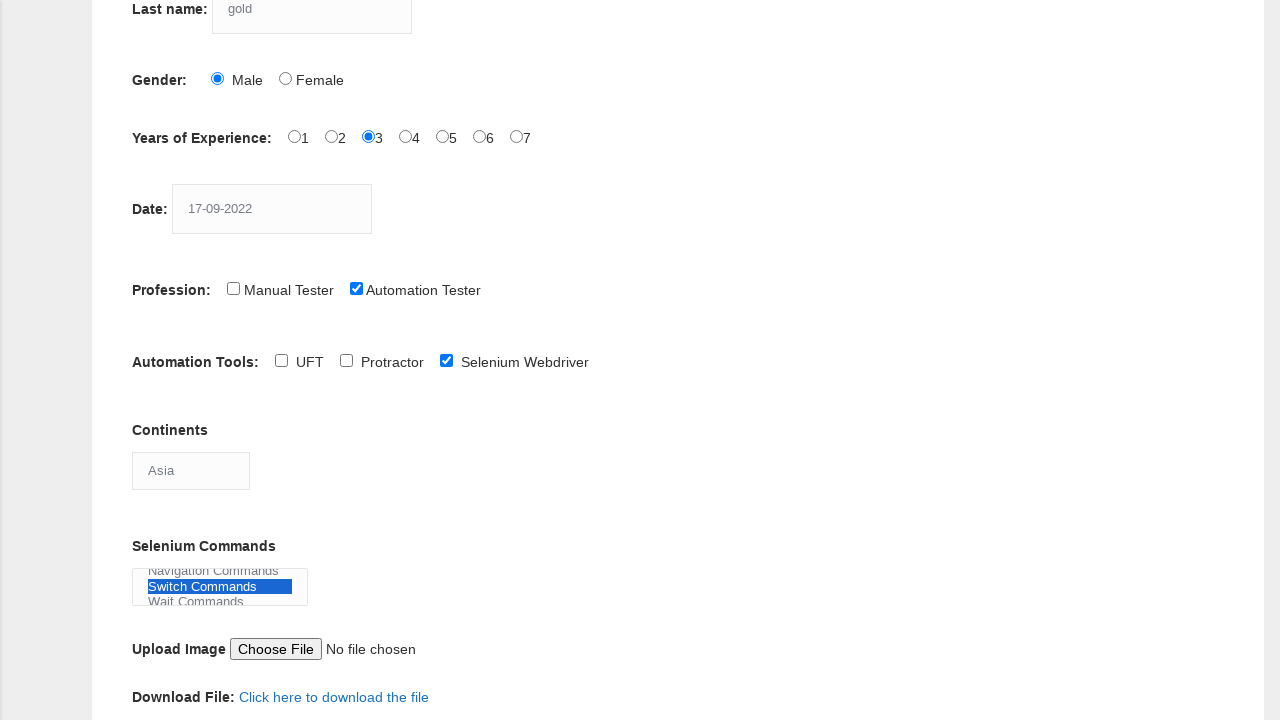

Clicked Submit button to submit the form at (157, 360) on button#submit
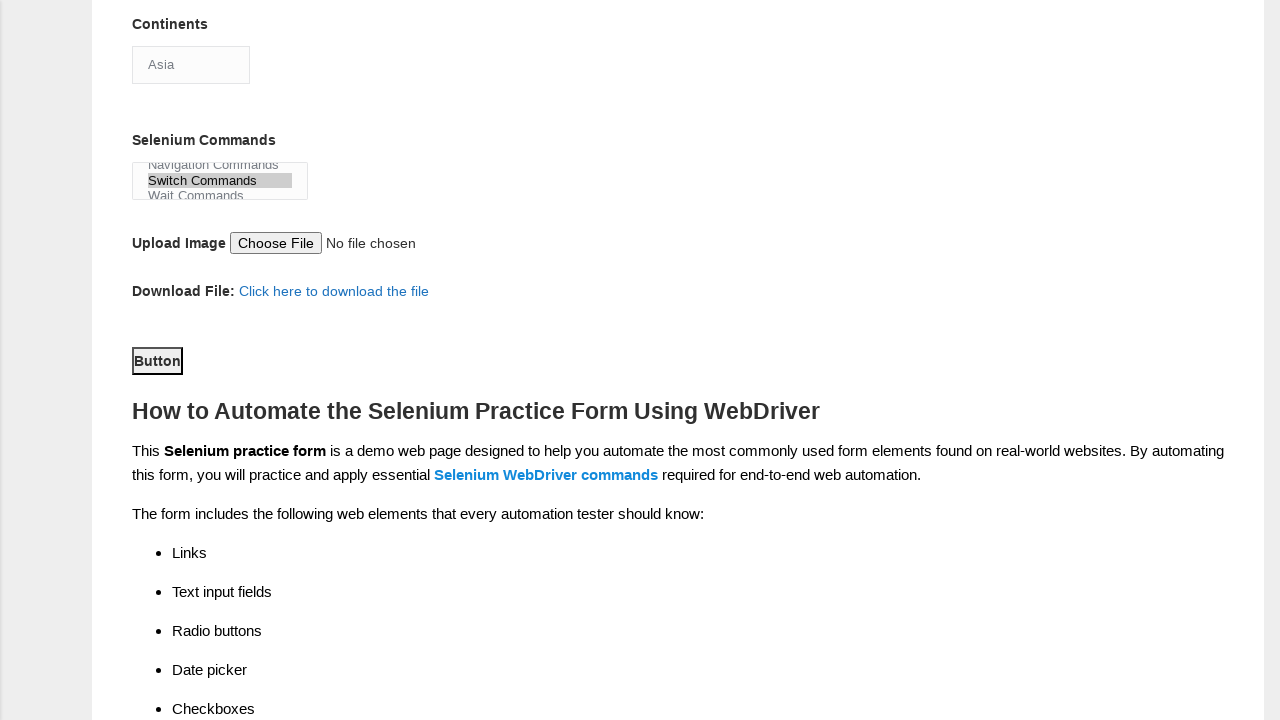

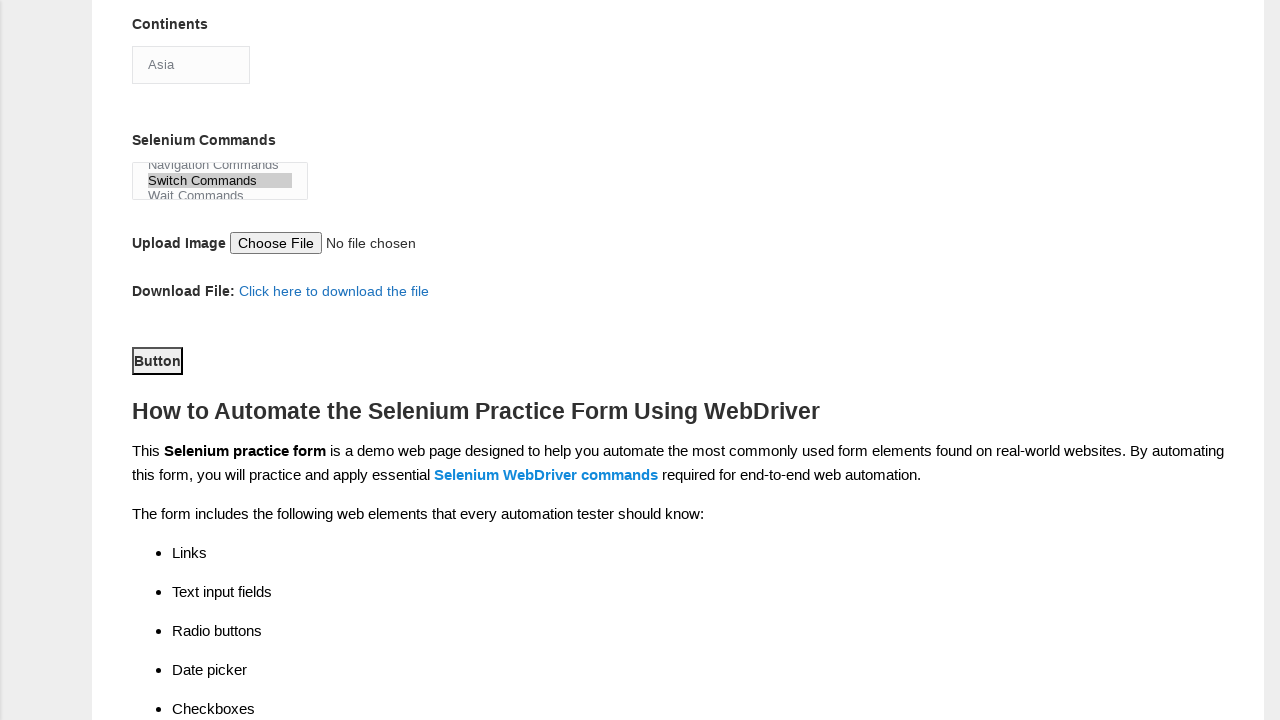